Tests frame handling by clicking buttons inside different frames including nested frames and counting total frames on the page

Starting URL: https://www.leafground.com/frame.xhtml

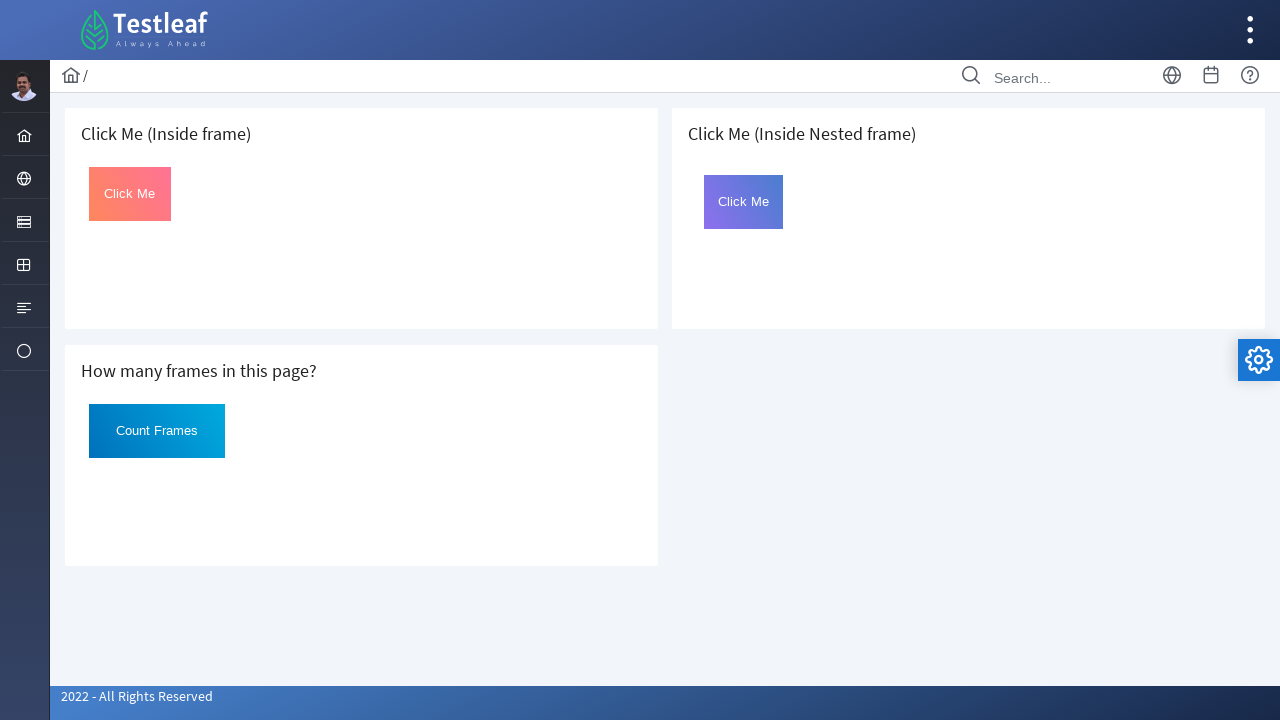

Located first iframe on the page
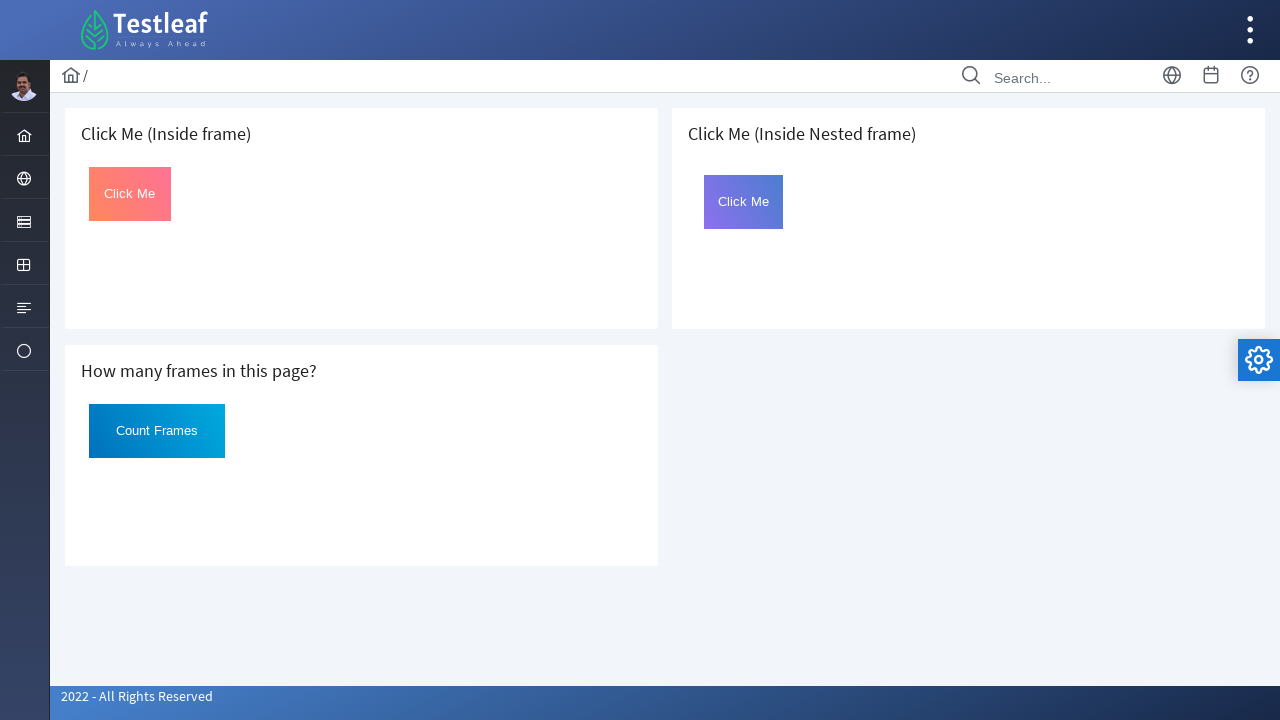

Clicked 'Click Me' button in first frame at (130, 194) on iframe >> nth=0 >> internal:control=enter-frame >> xpath=//button[text()='Click 
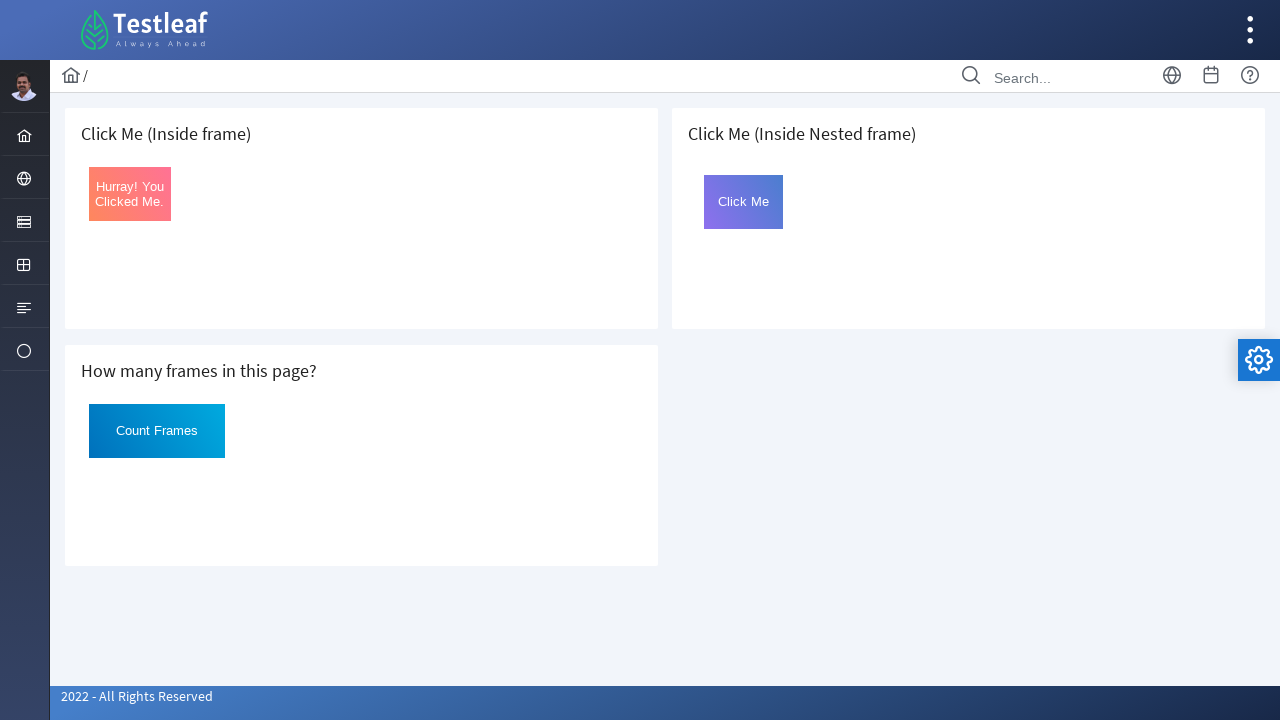

Counted 3 frames on the webpage
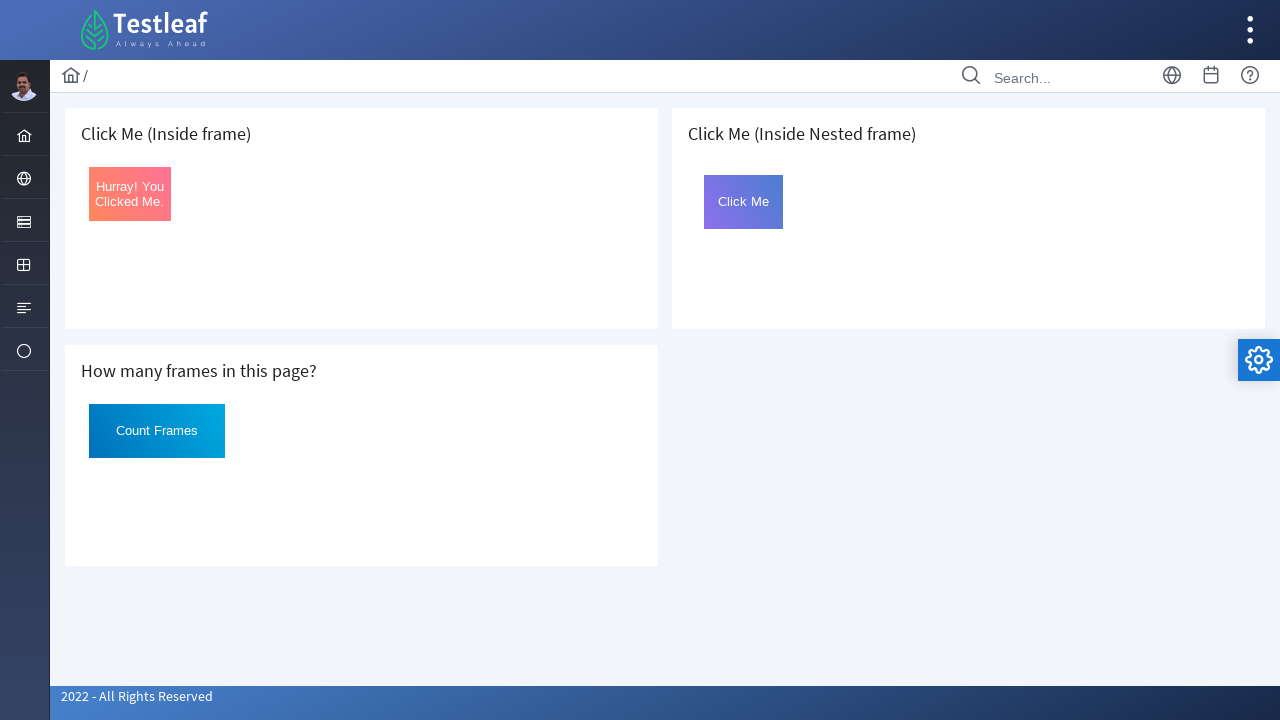

Printed frame count: 3 frames
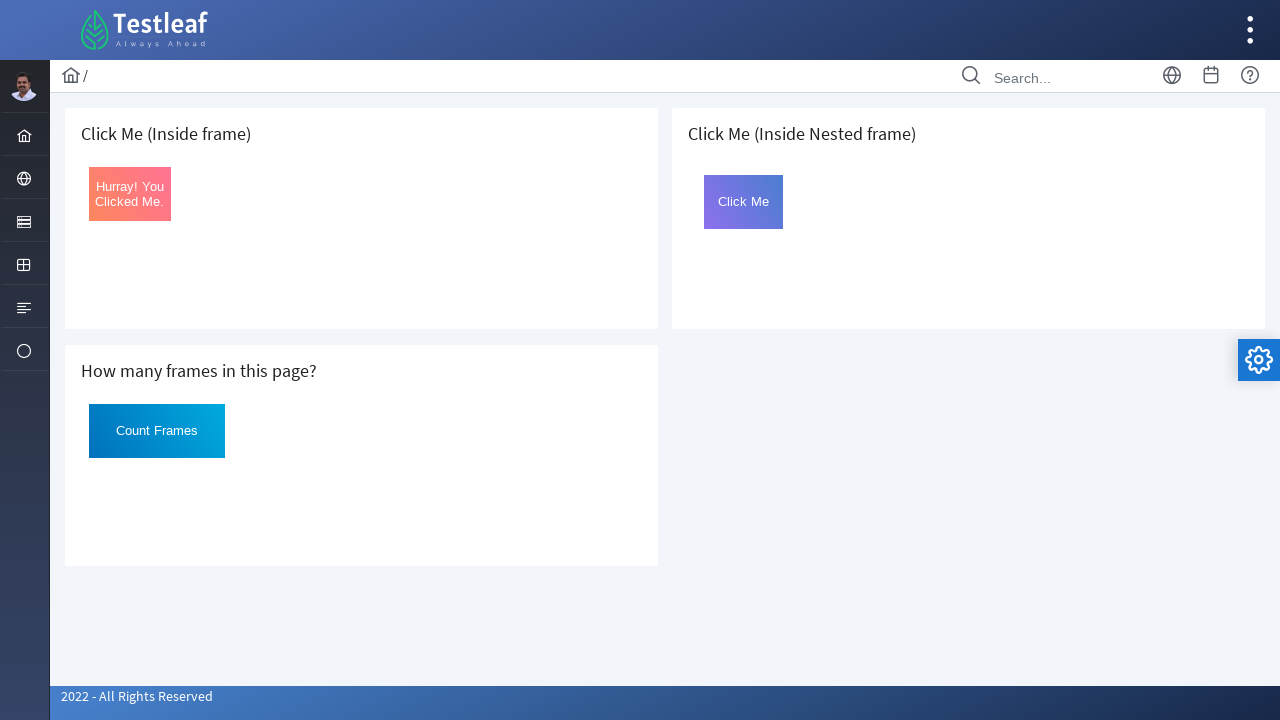

Located third iframe on the page
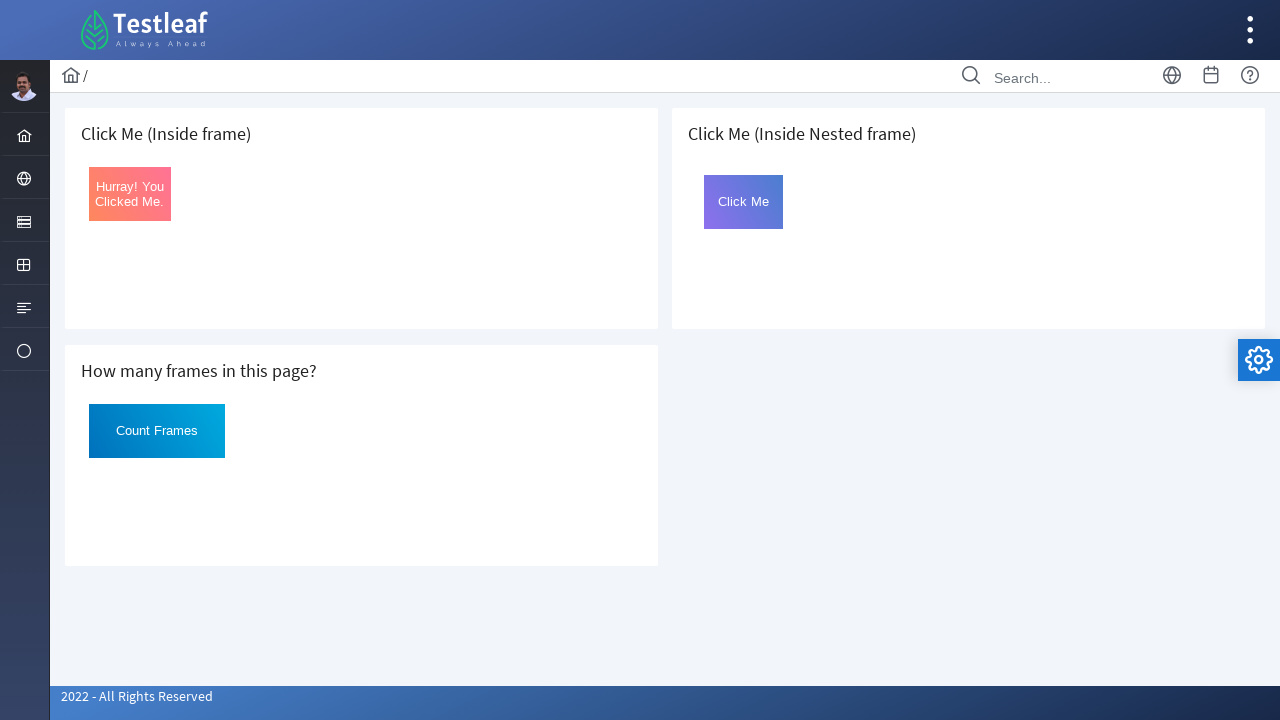

Located nested iframe with name 'frame2' inside third frame
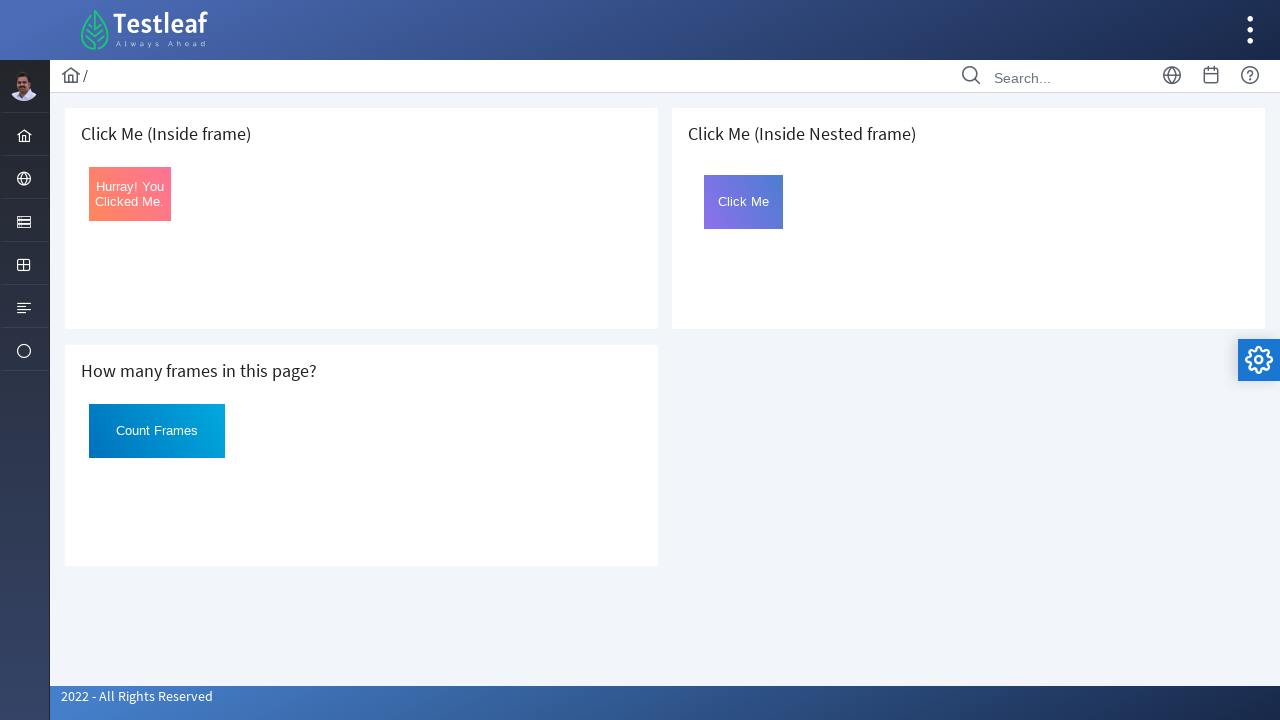

Clicked 'Click Me' button in nested frame at (744, 202) on iframe >> nth=2 >> internal:control=enter-frame >> iframe[name='frame2'] >> inte
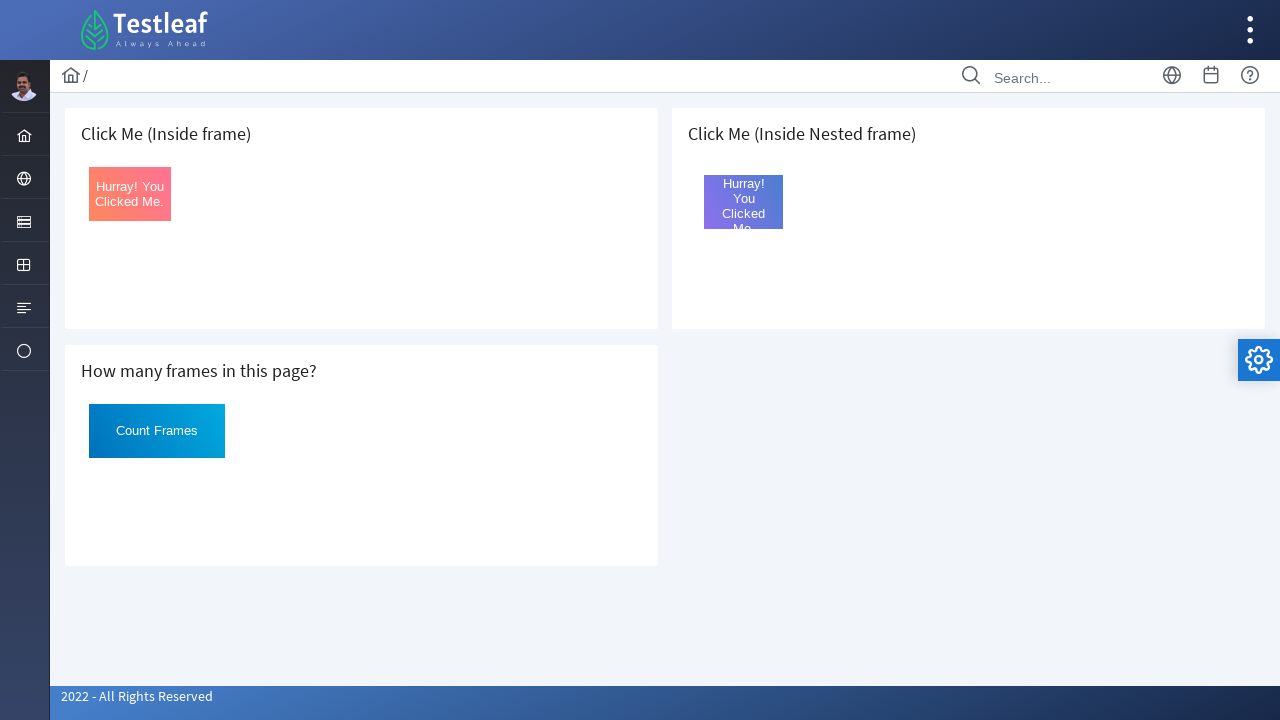

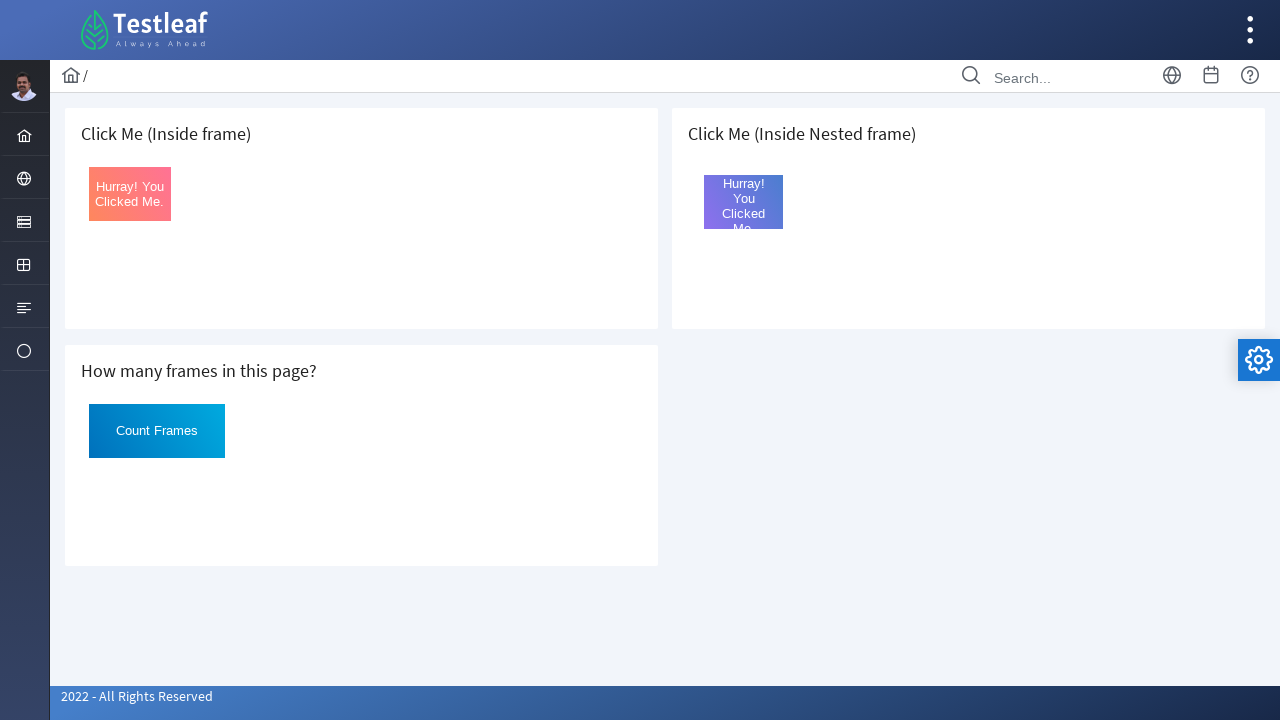